Tests window handling by clicking a link that opens a new window, switching to it, closing it, and returning to the parent window

Starting URL: http://seleniumpractise.blogspot.com/2017/07/multiple-window-examples.html

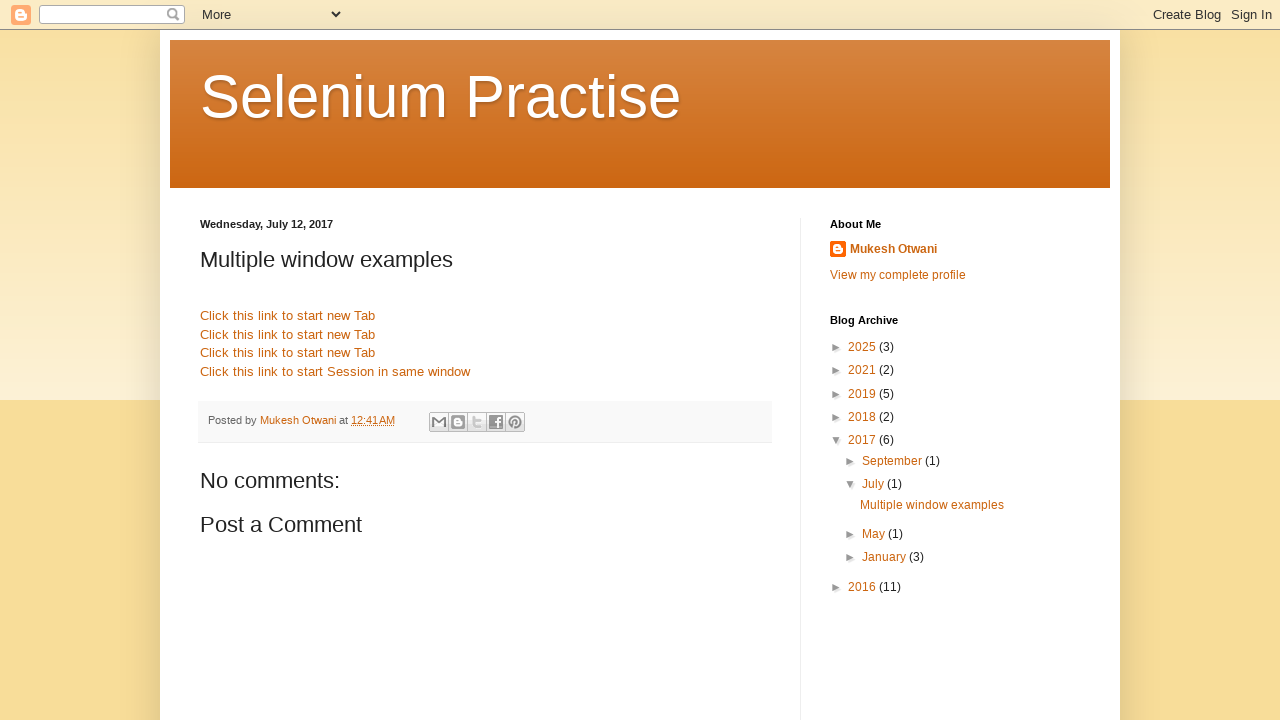

Clicked link to open new window with Google at (288, 316) on xpath=//div/a[@href='http://www.google.com']
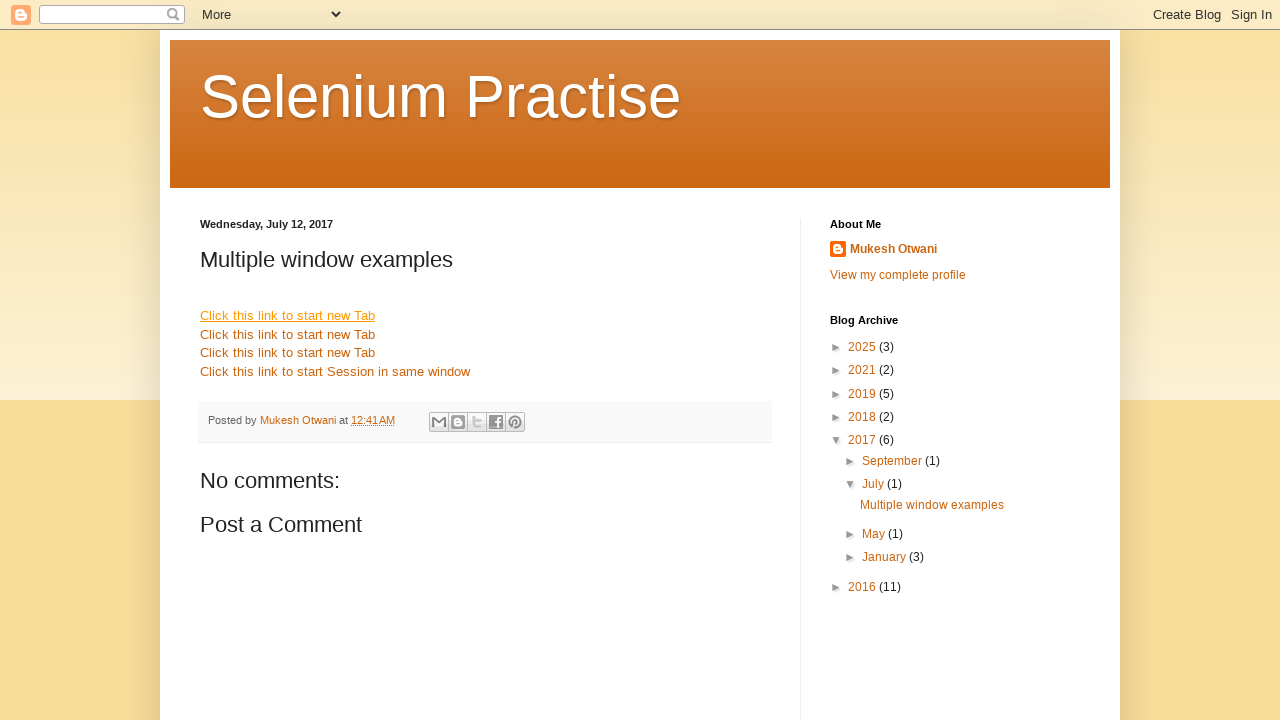

New window loaded successfully
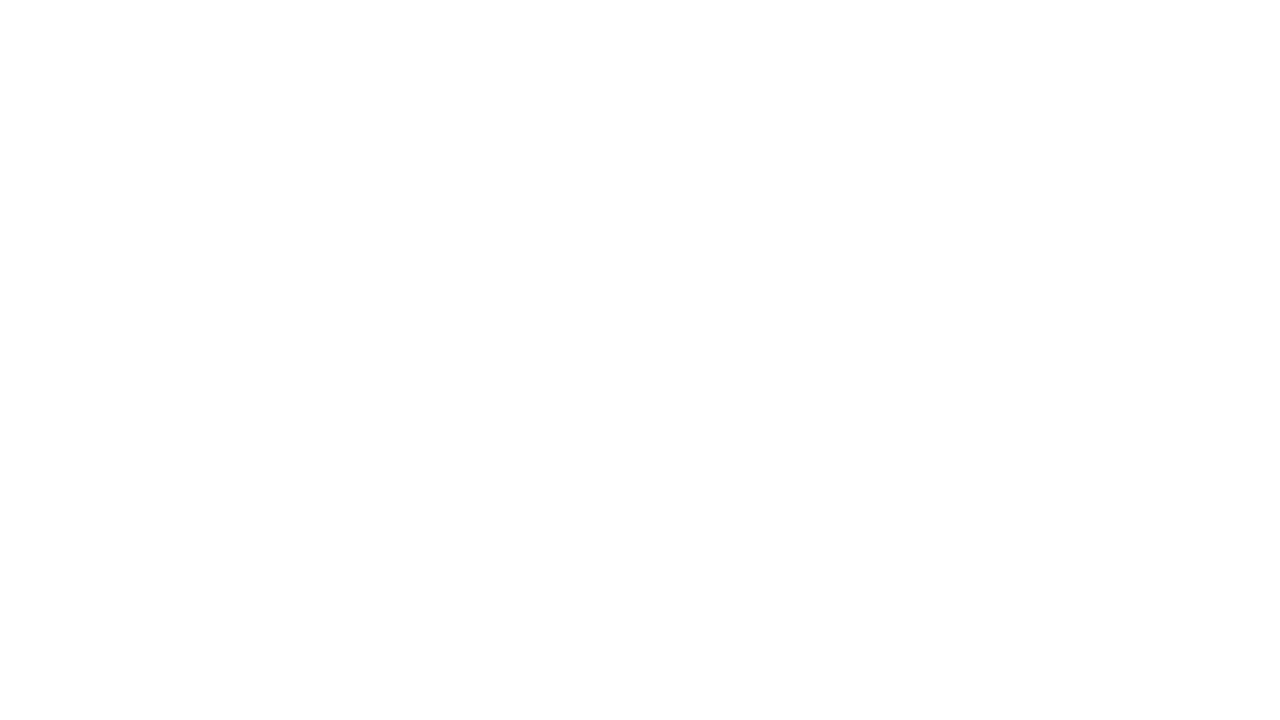

Closed the new window
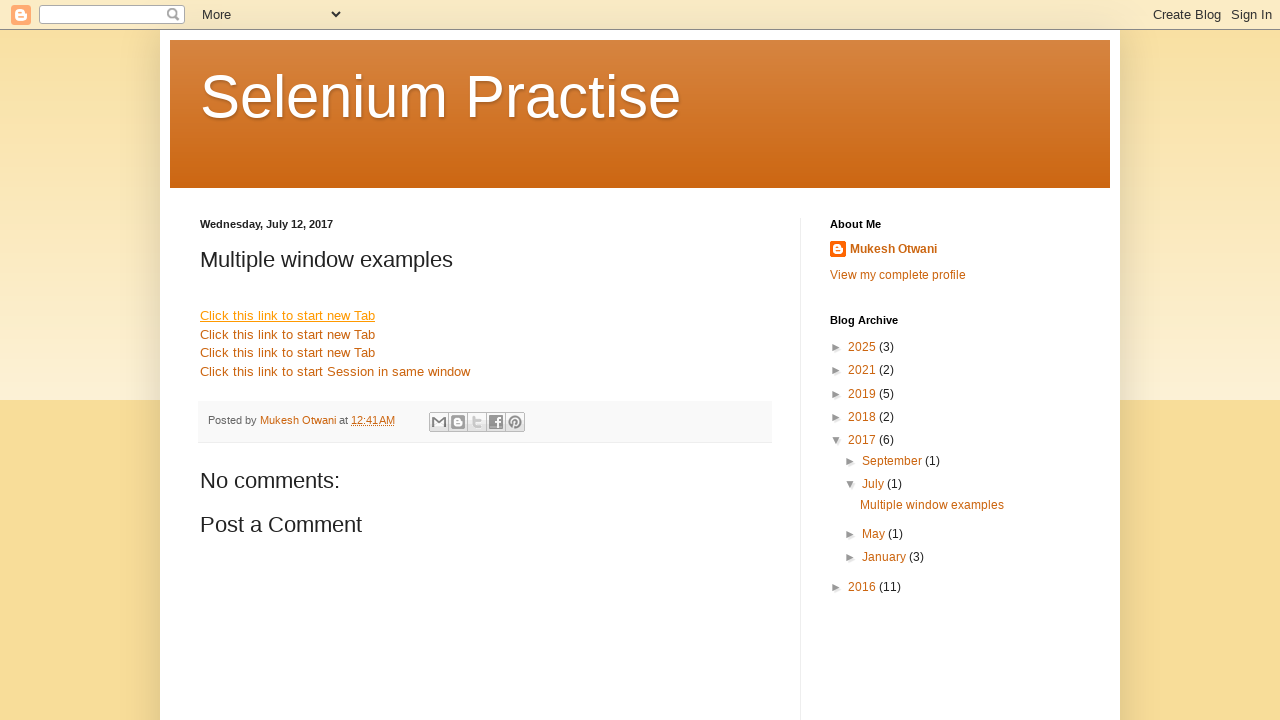

Waited 1 second for window closure to complete
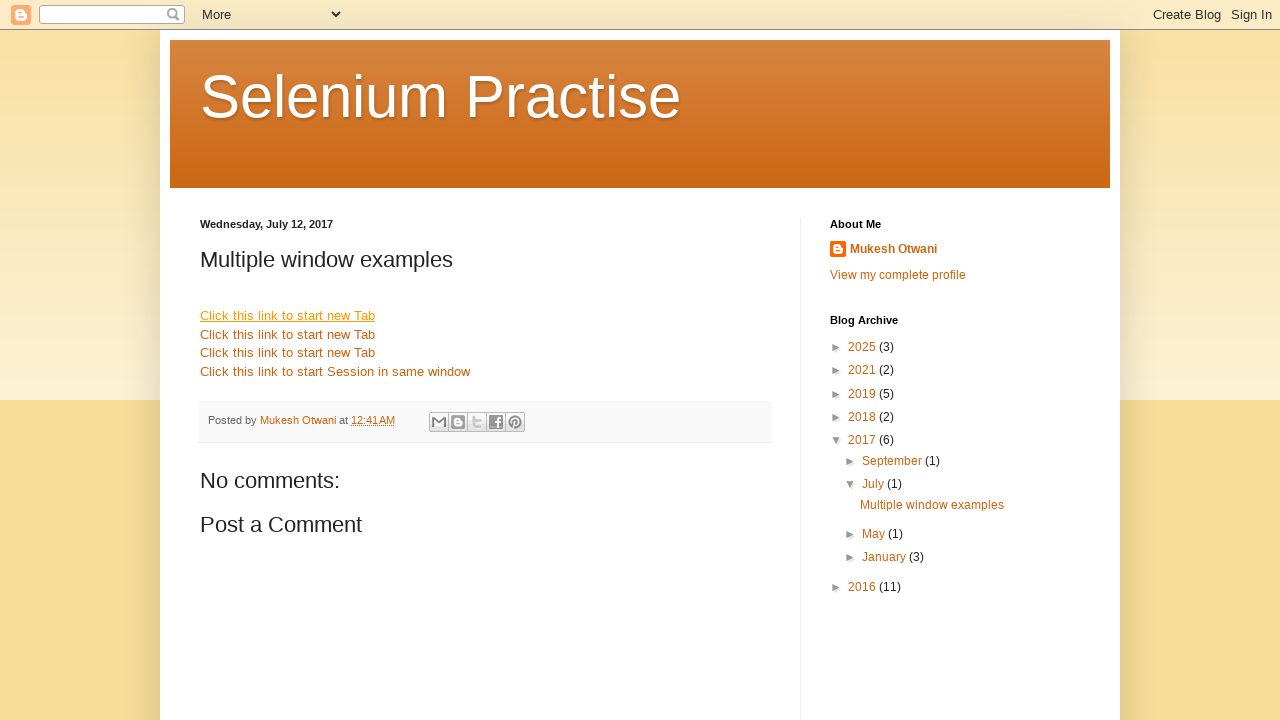

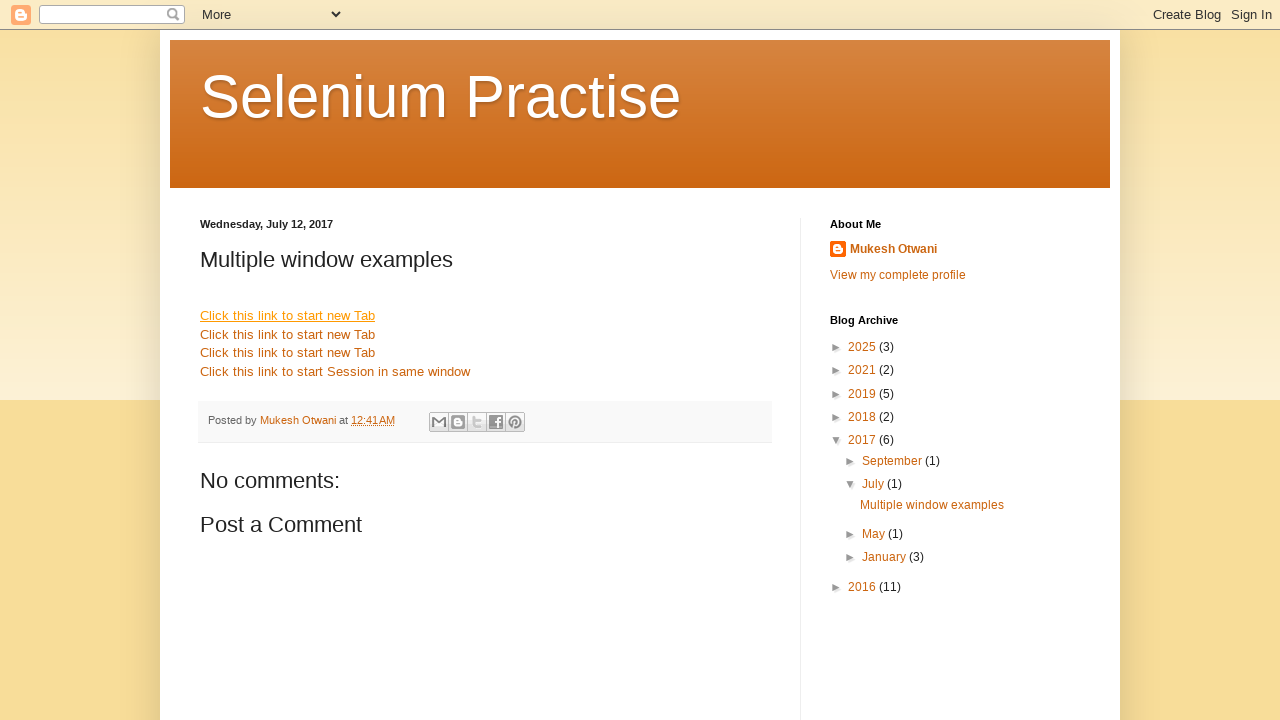